Tests explicit wait functionality by waiting for a price element to show "$100", then clicking a book button, reading a value from the page, calculating a mathematical result, and submitting the answer.

Starting URL: http://suninjuly.github.io/explicit_wait2.html

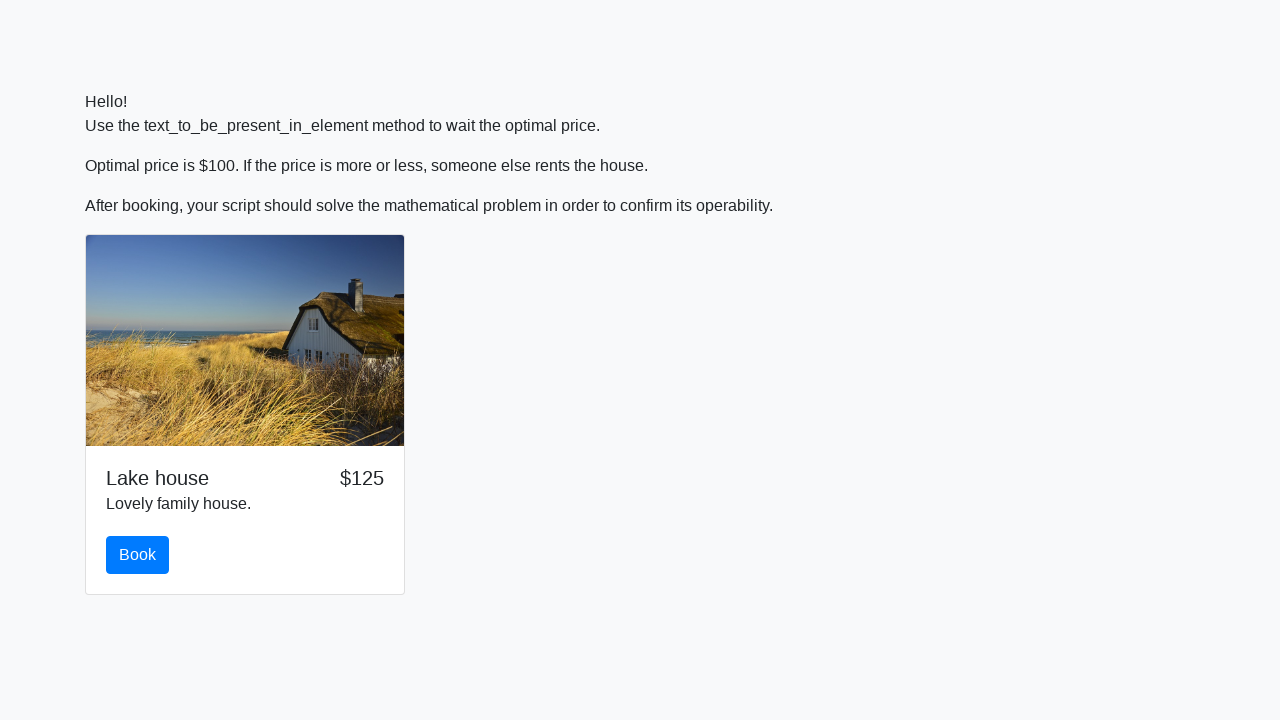

Waited for price element to show $100
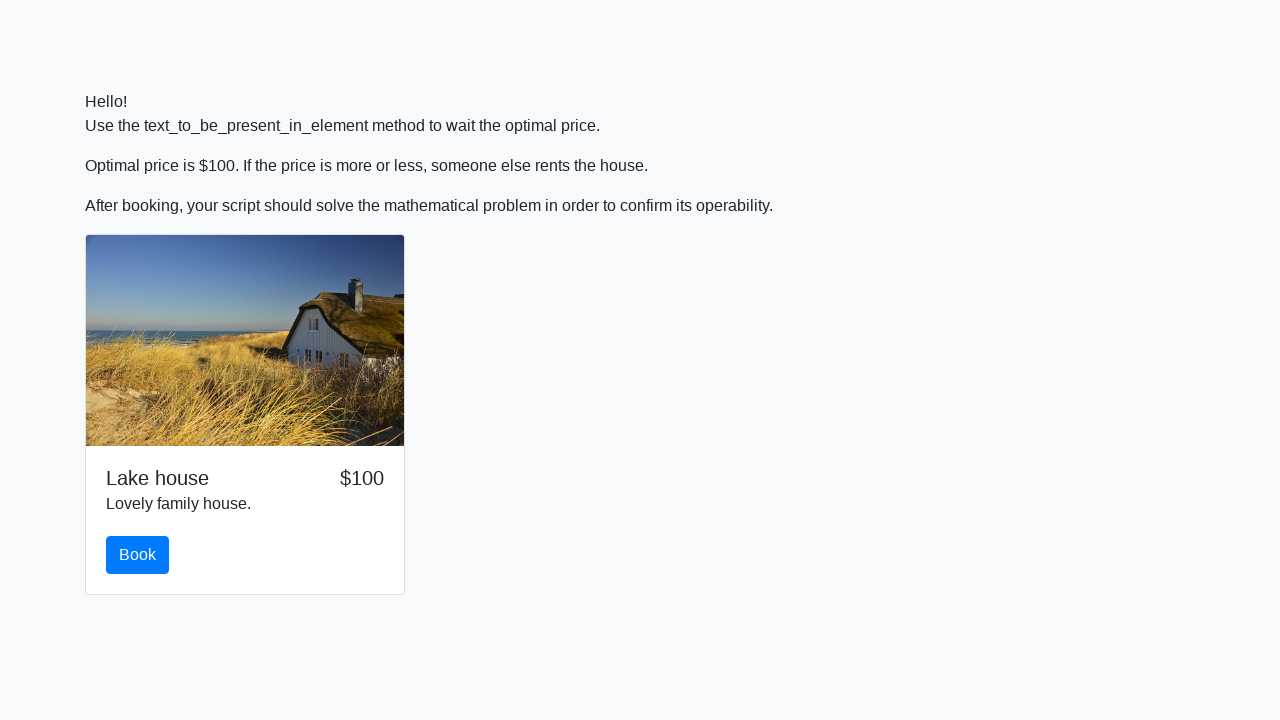

Clicked the book button at (138, 555) on #book
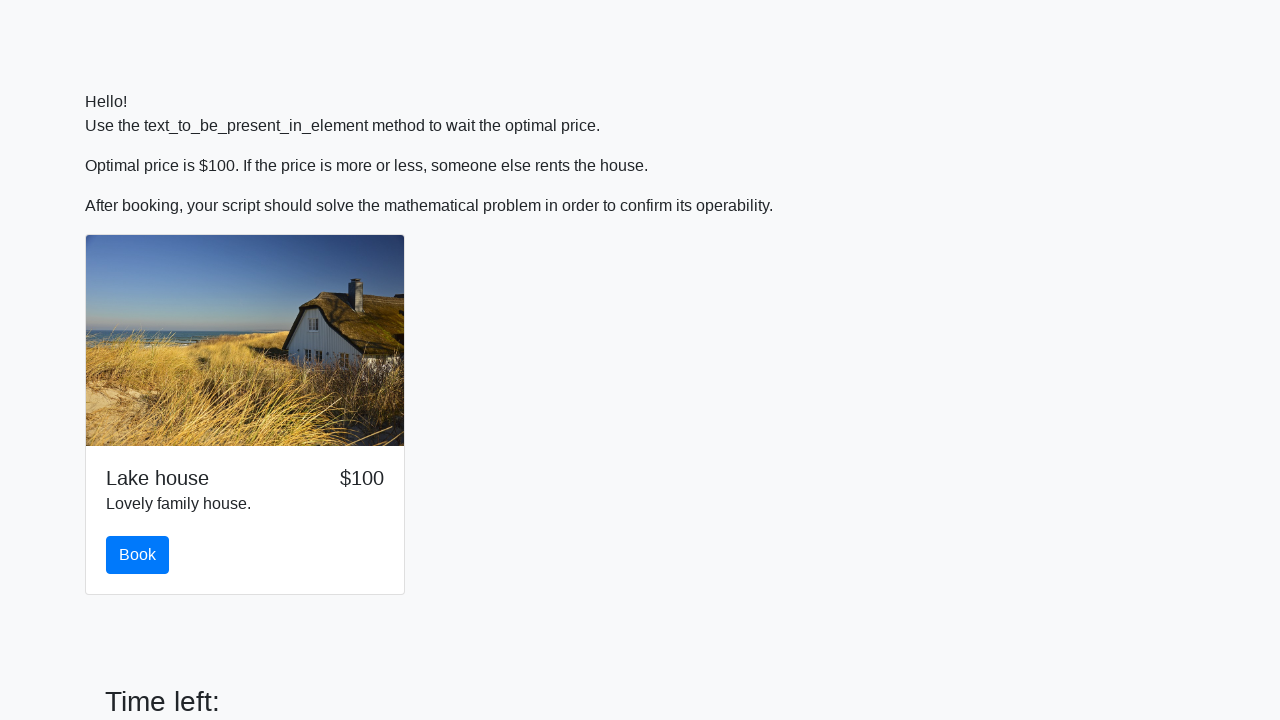

Scrolled down 100 pixels
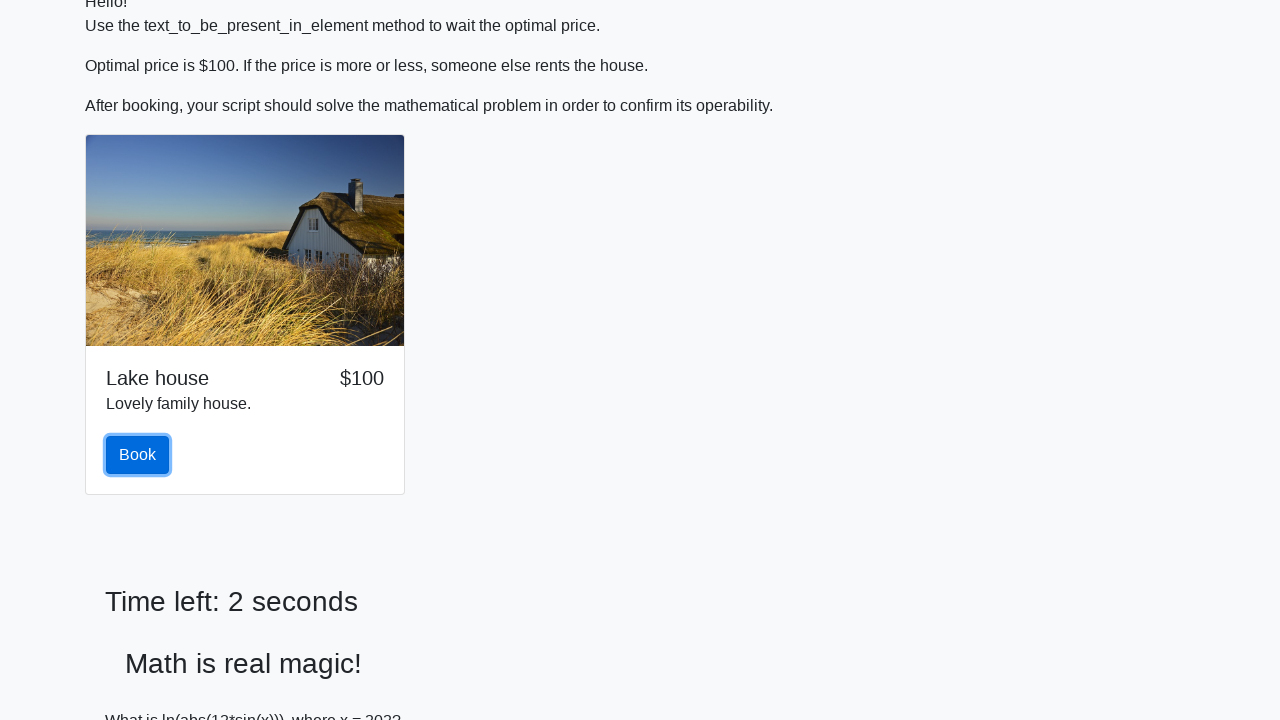

Retrieved x value from page: 202
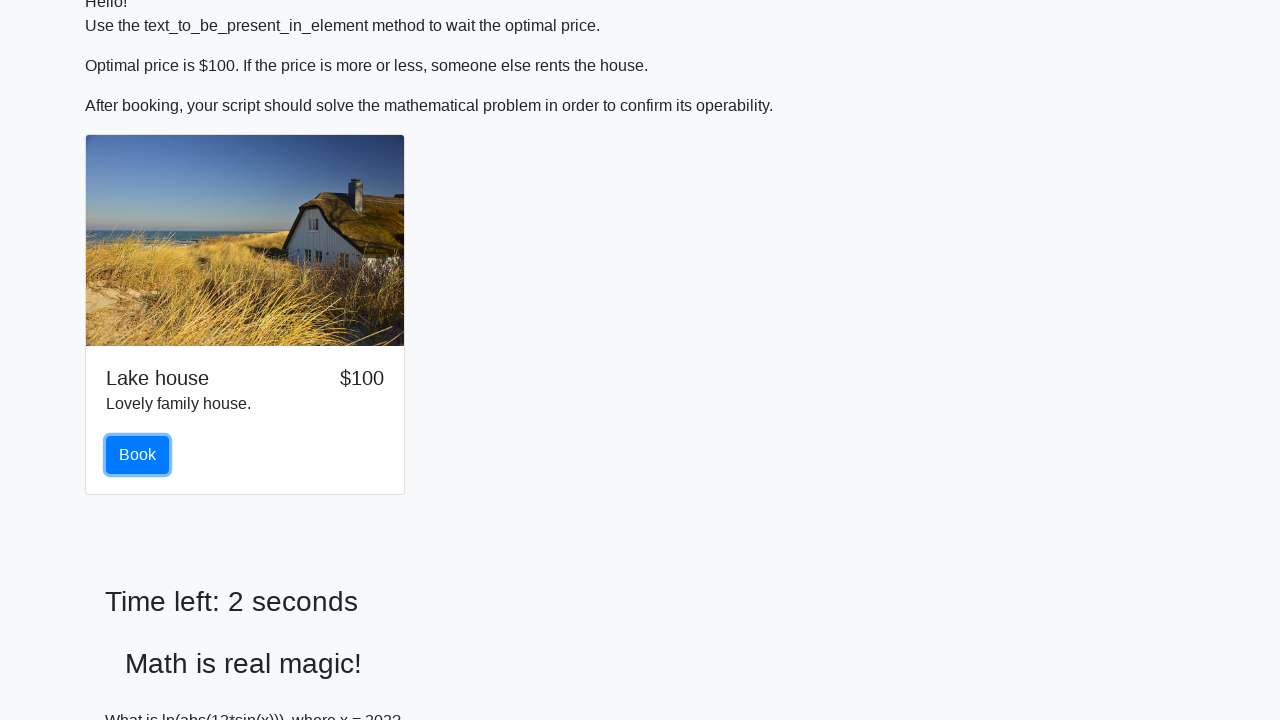

Calculated answer using formula: 2.269754093836951
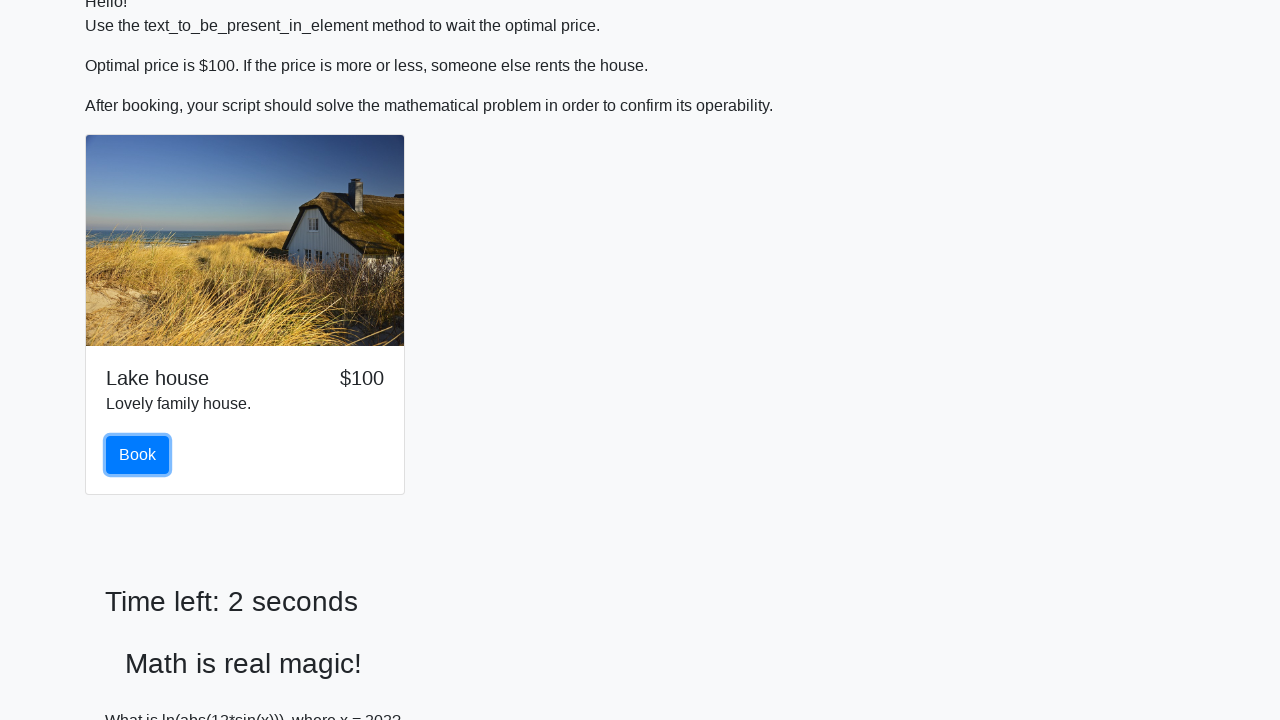

Filled answer field with calculated value: 2.269754093836951 on #answer
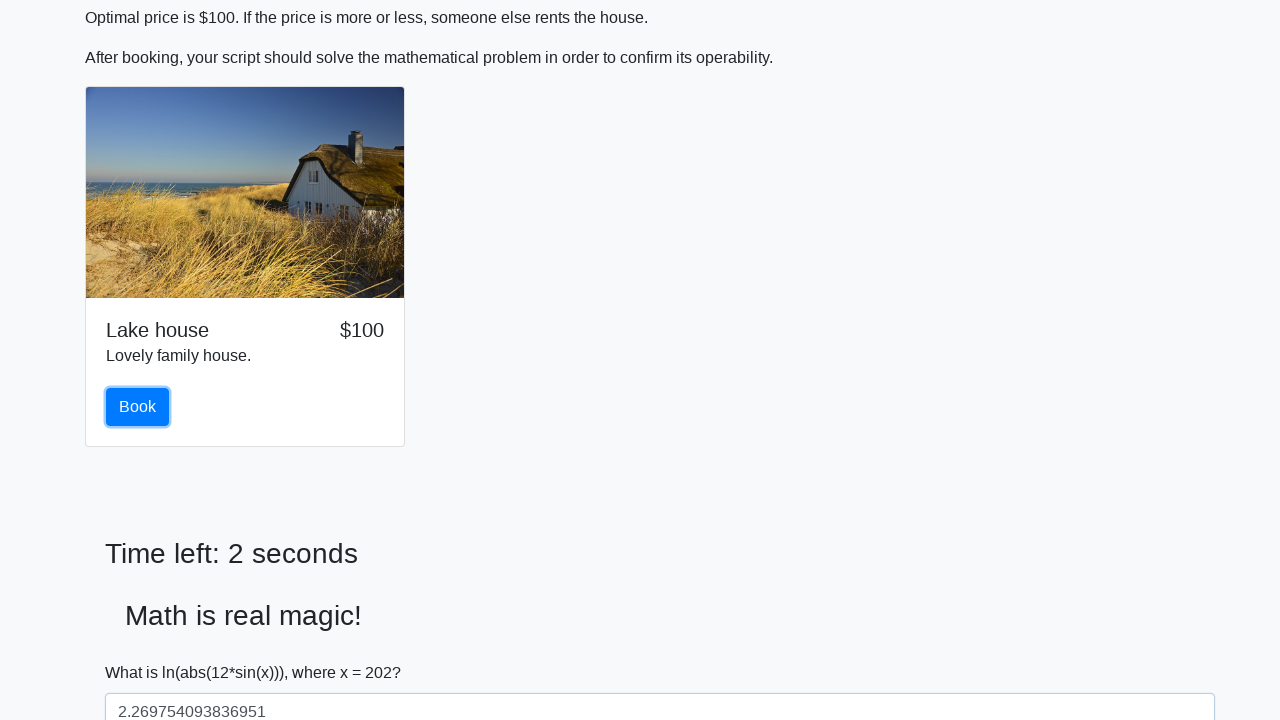

Clicked the solve button to submit answer at (143, 651) on #solve
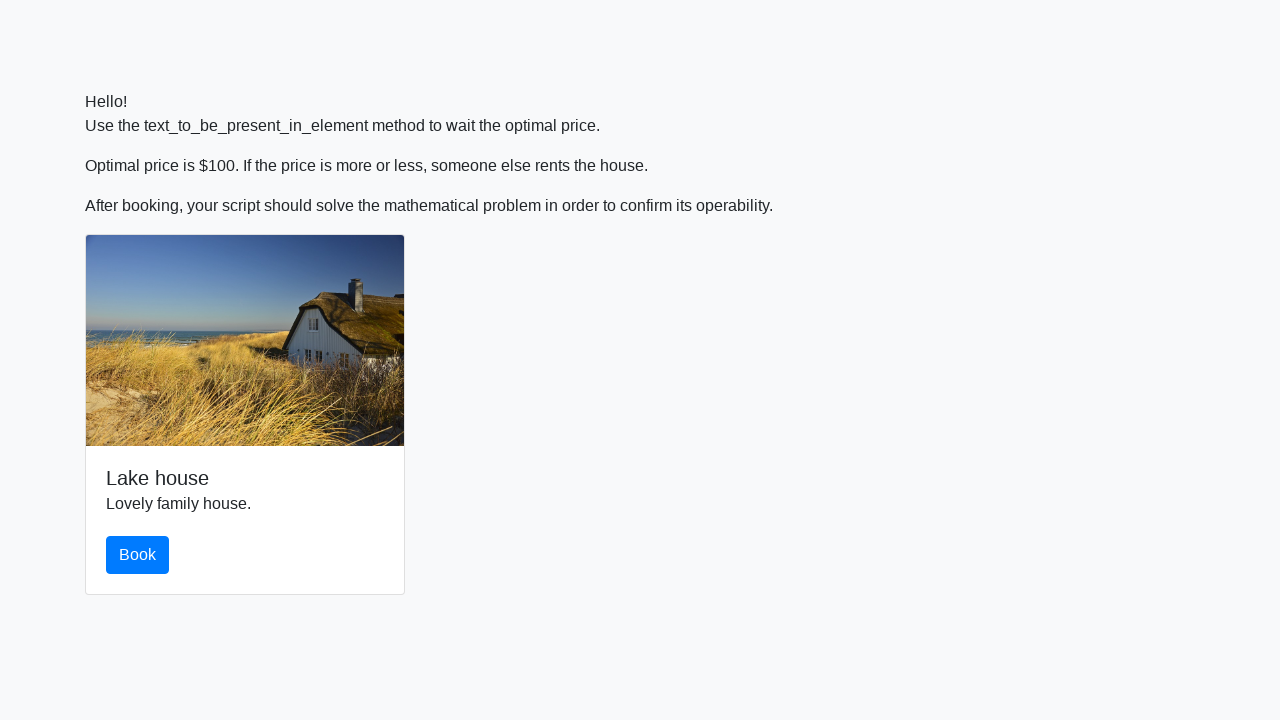

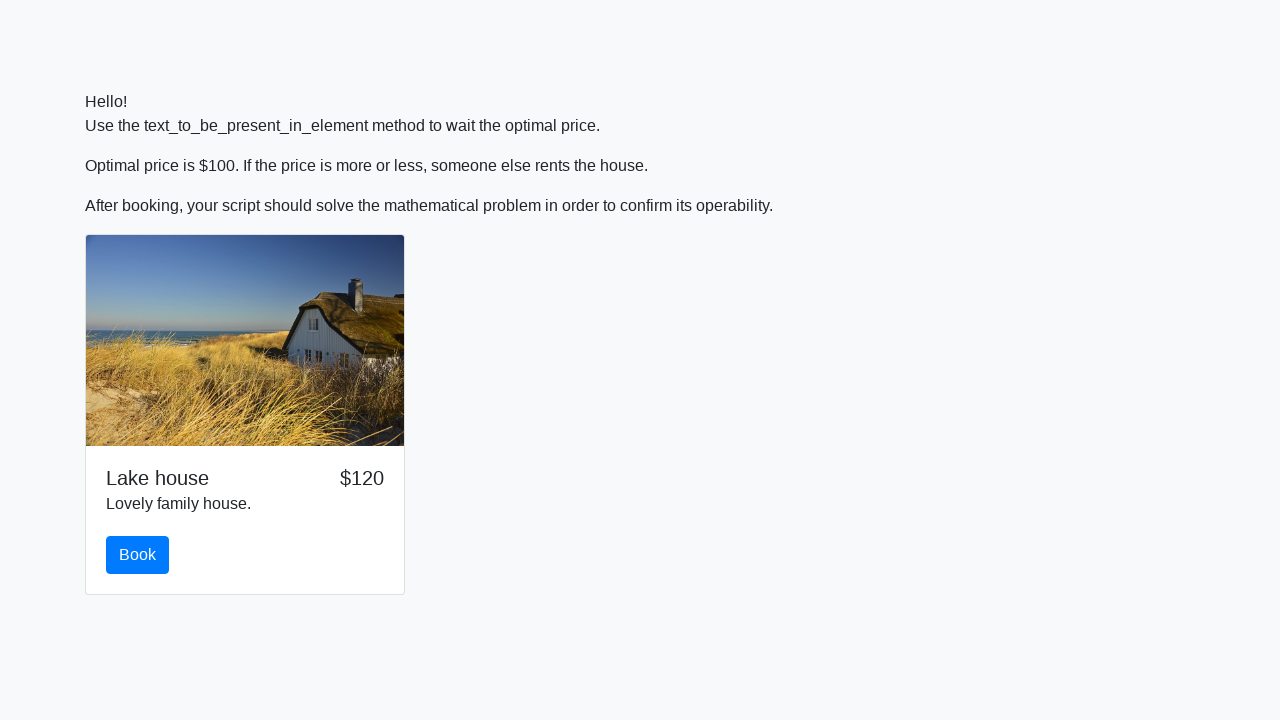